Navigates to a Stepik lesson page, fills in a text answer in a textarea field, and clicks the submit button to submit the answer.

Starting URL: https://stepik.org/lesson/25969/step/12

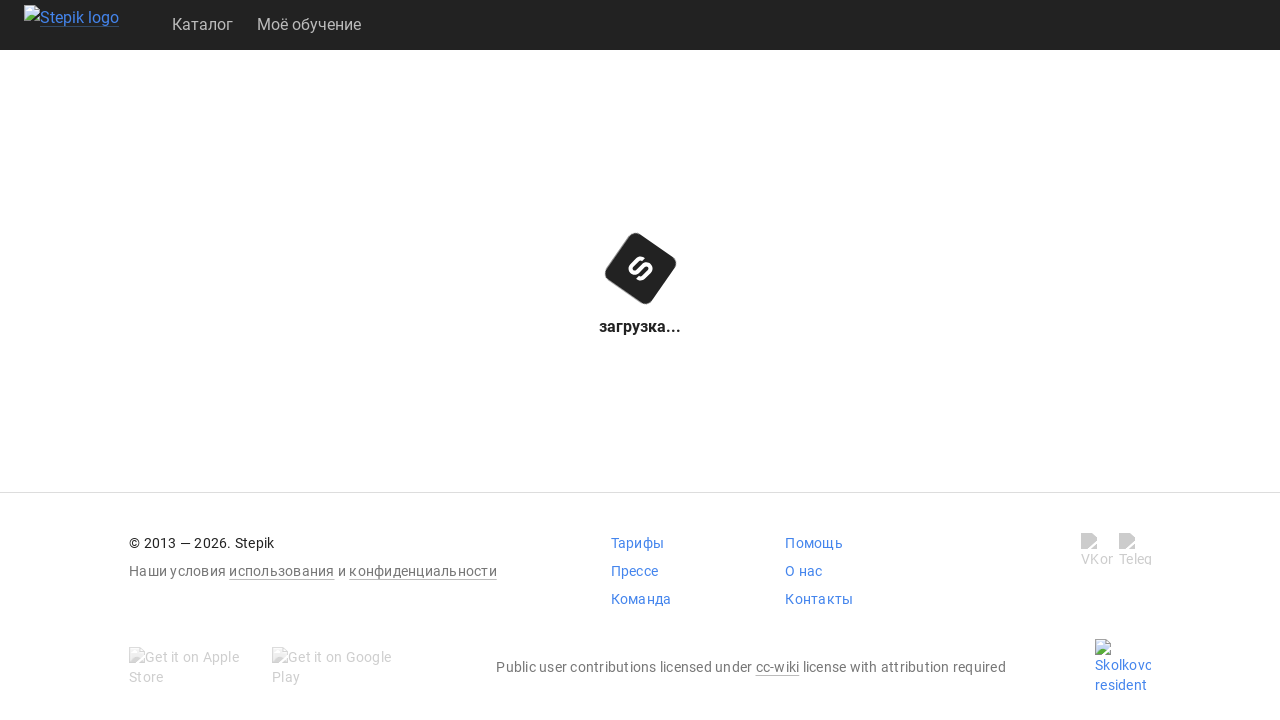

Waited for textarea field to become visible
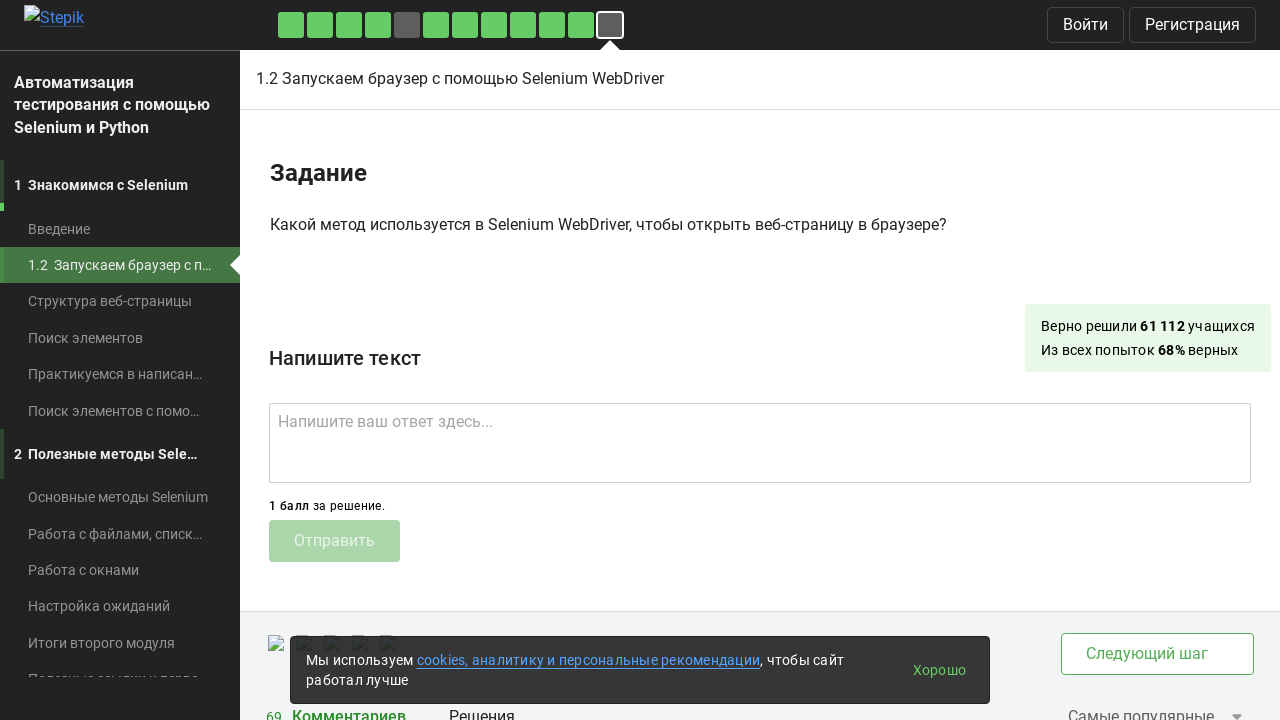

Filled textarea with answer 'get()' on .textarea
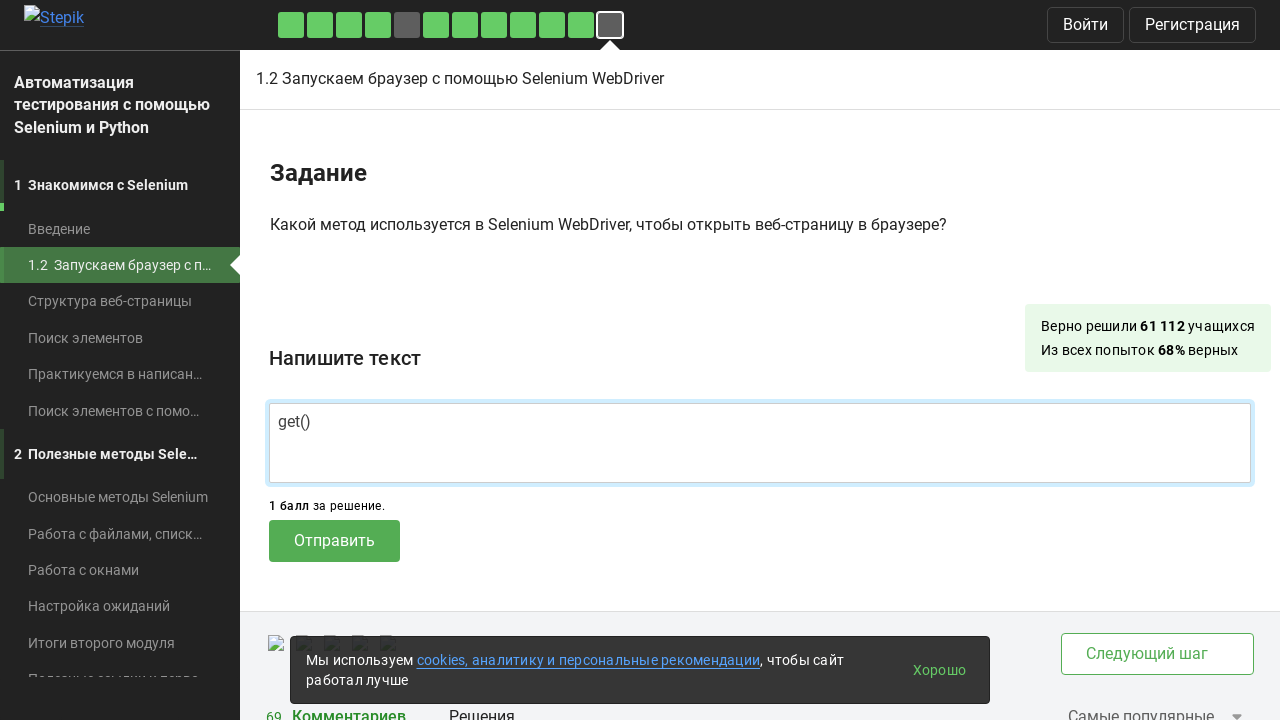

Clicked submit button to submit the answer at (334, 541) on .submit-submission
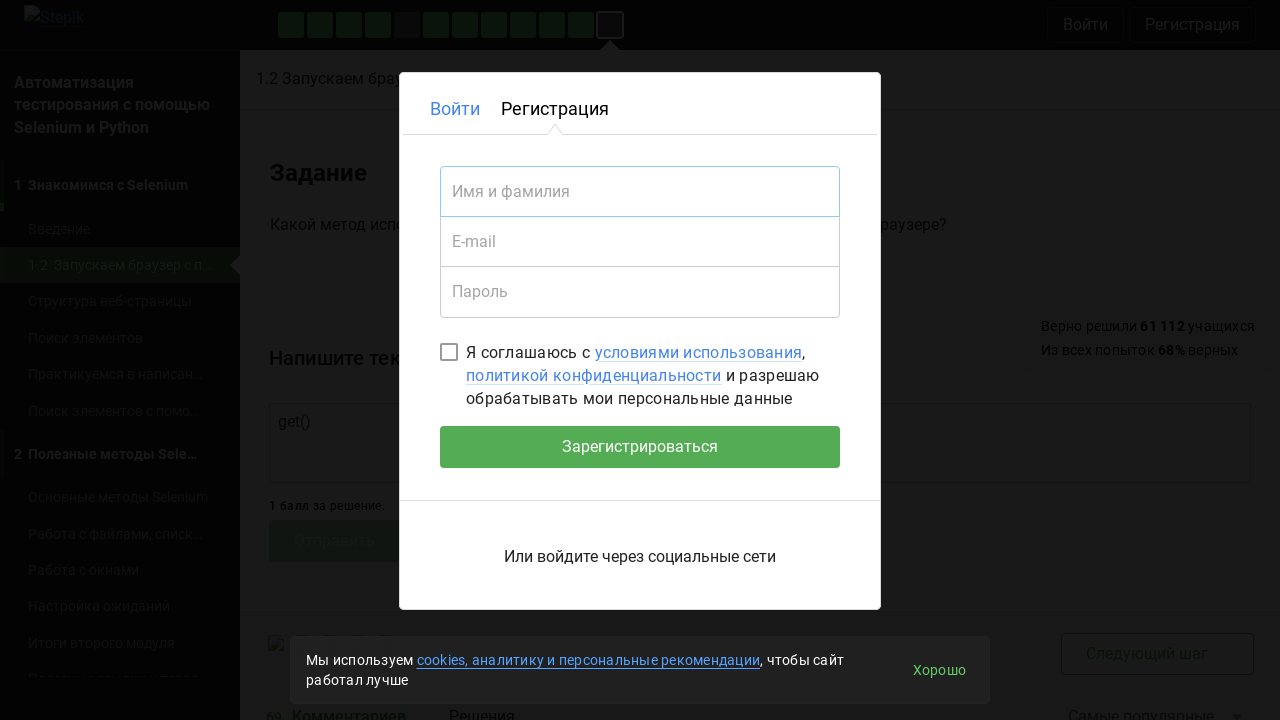

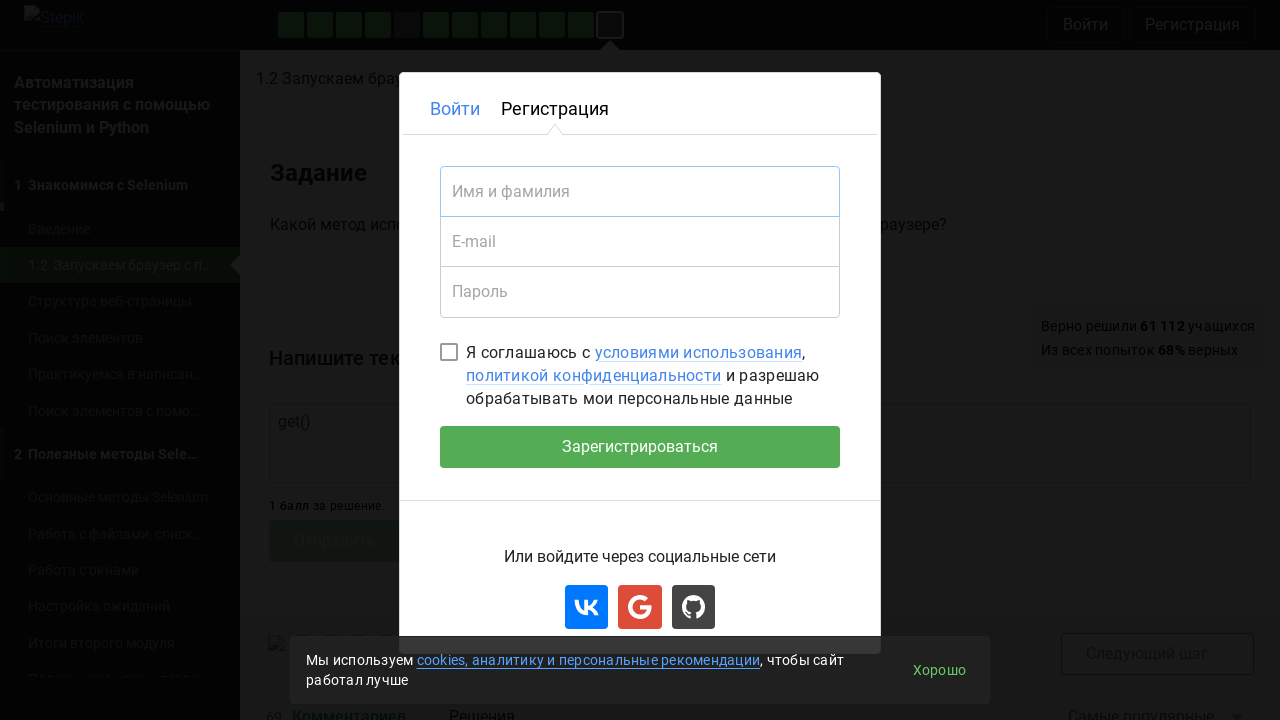